Tests dynamic controls using explicit wait by clicking Remove button and verifying "It's gone!" message appears

Starting URL: https://the-internet.herokuapp.com/dynamic_controls

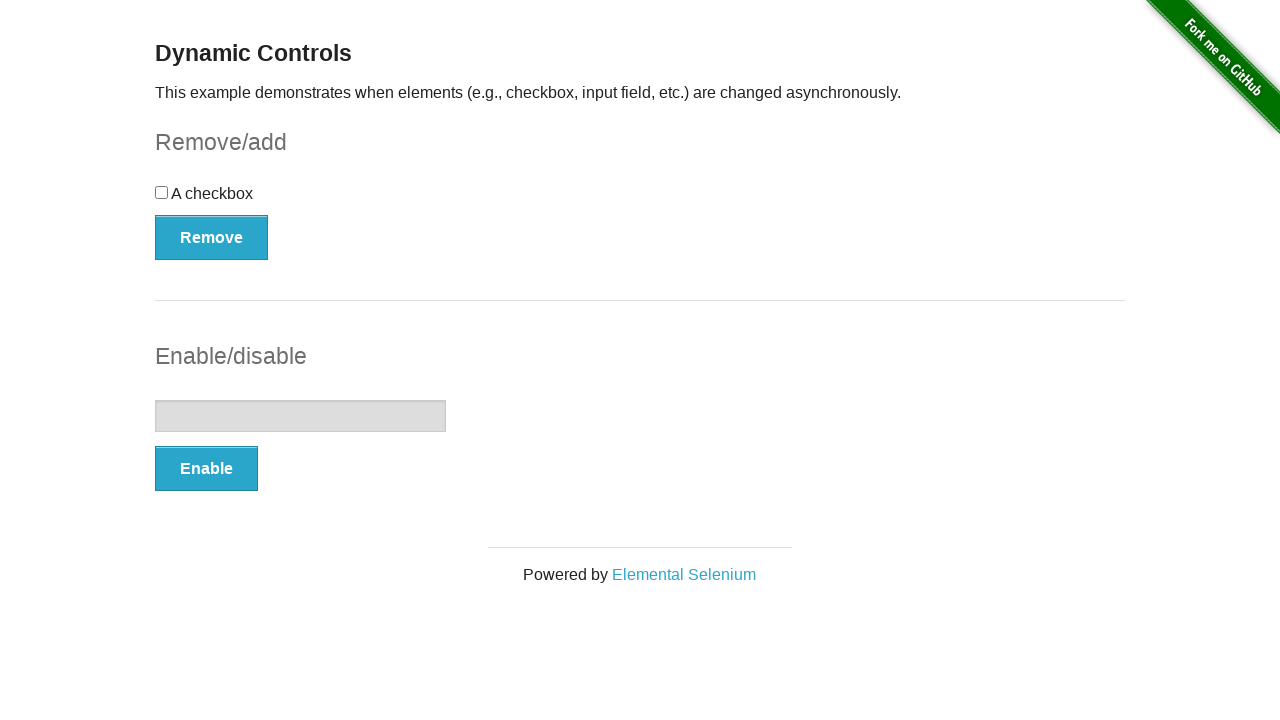

Clicked Remove button at (212, 237) on xpath=//*[text()='Remove']
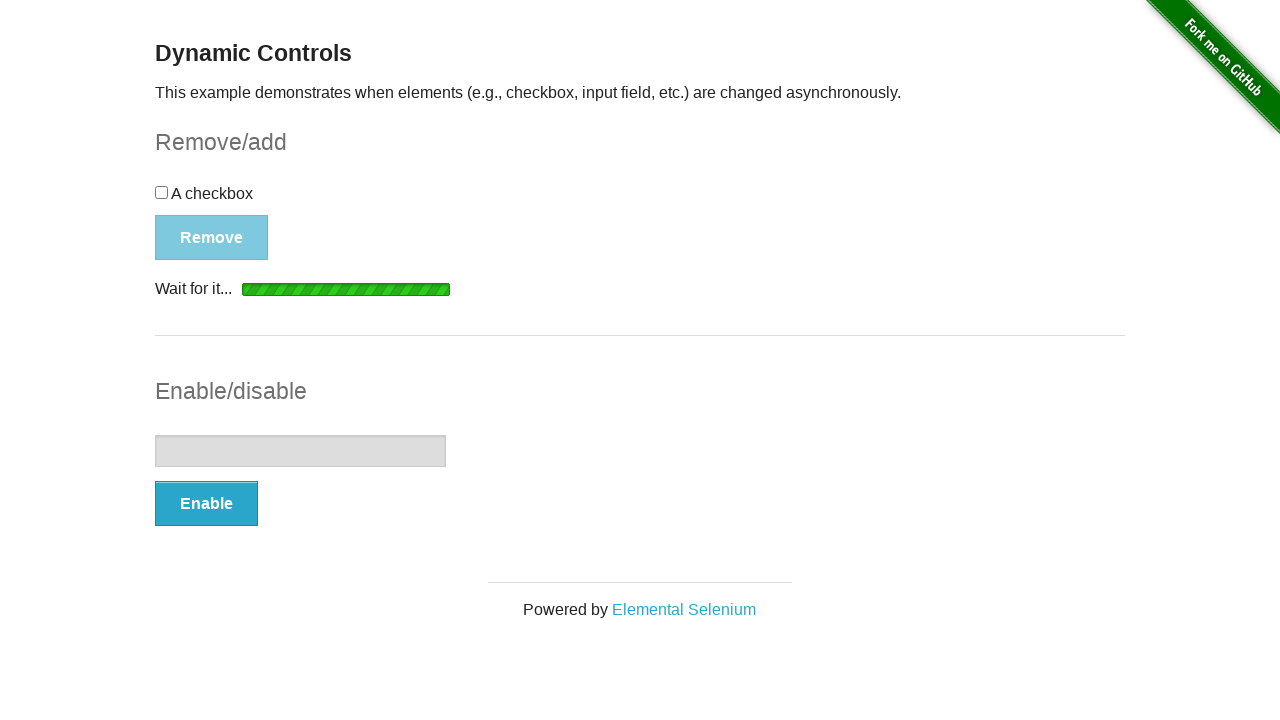

Waited for 'It's gone!' message to appear
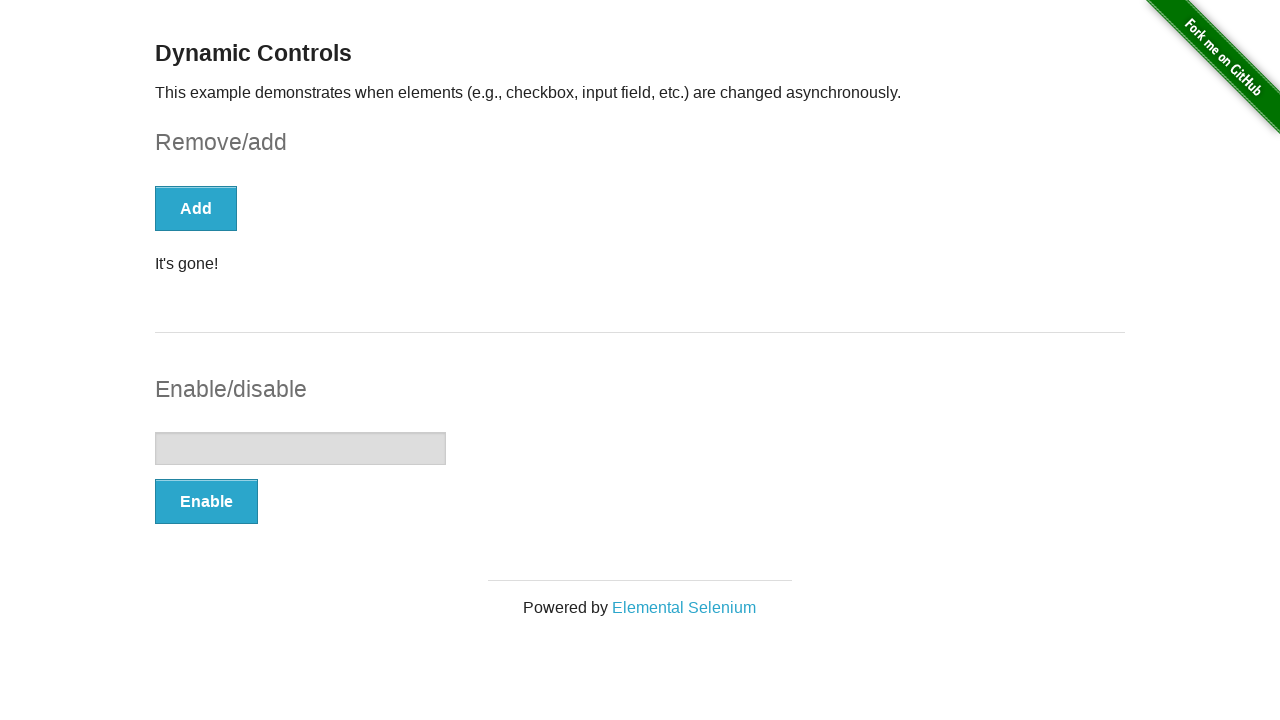

Verified 'It's gone!' message is visible
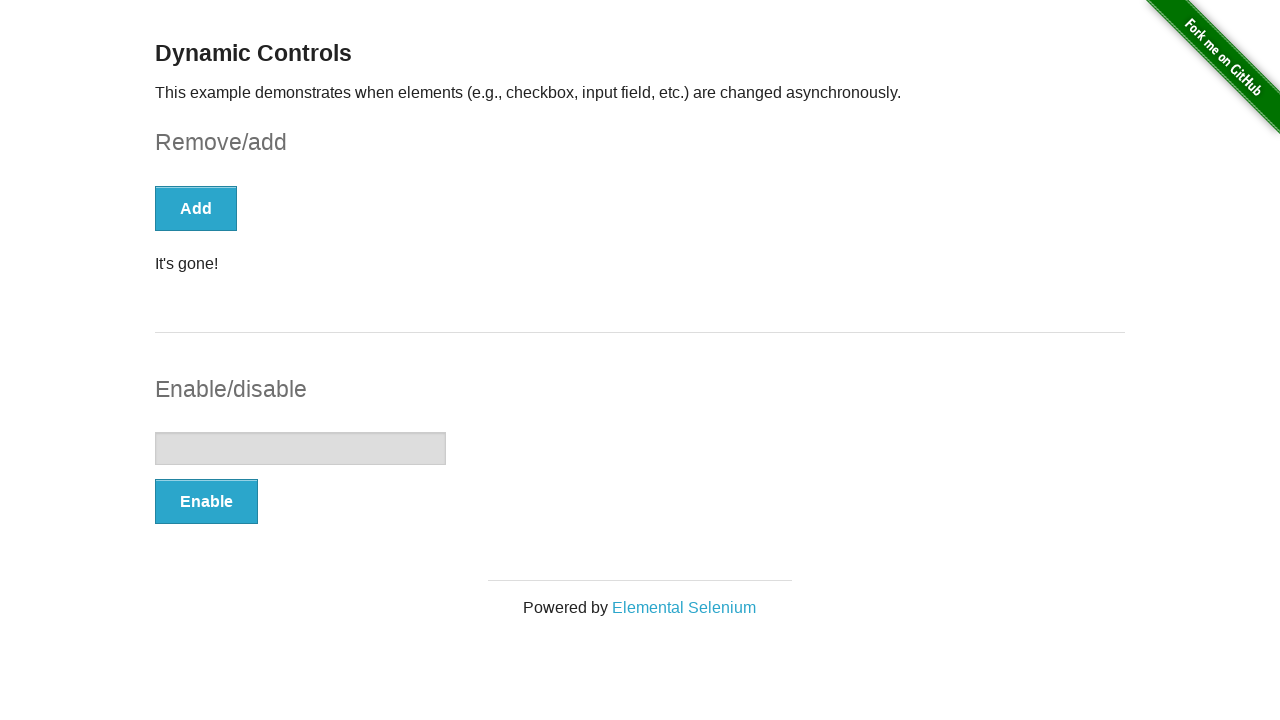

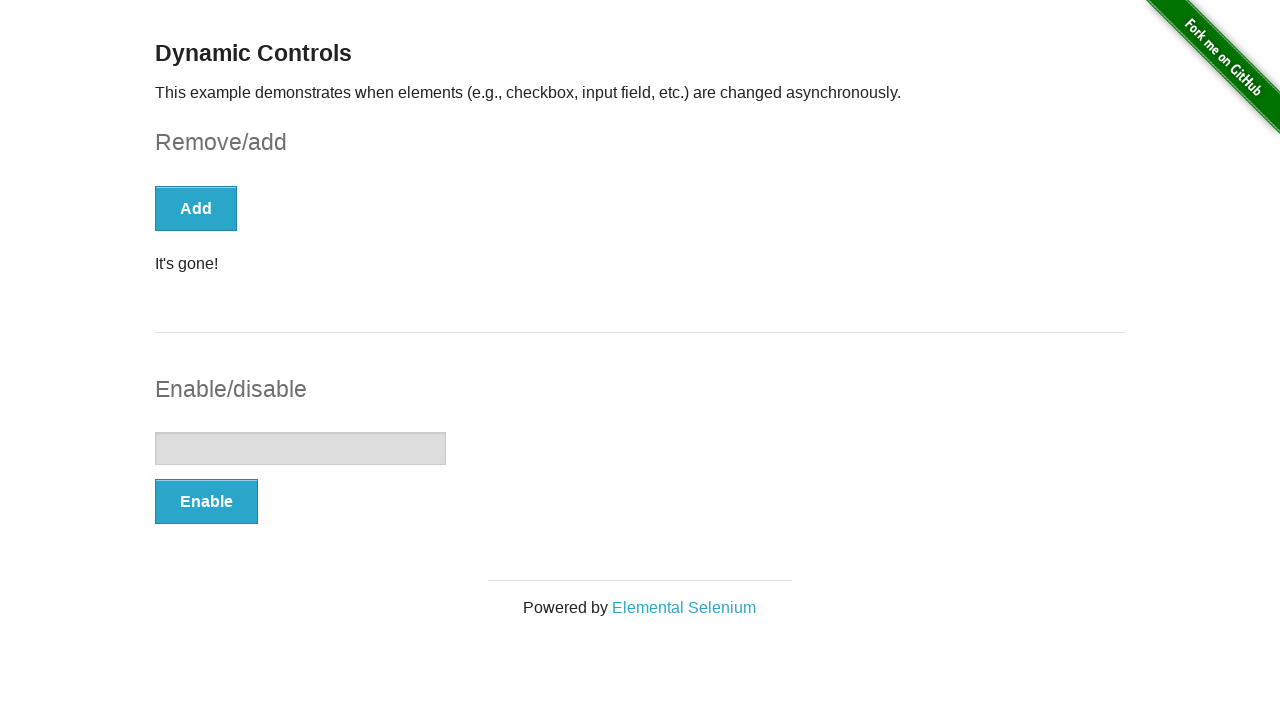